Tests a practice form by filling in first name, last name, and selecting a gender radio button

Starting URL: https://www.techlistic.com/p/selenium-practice-form.html

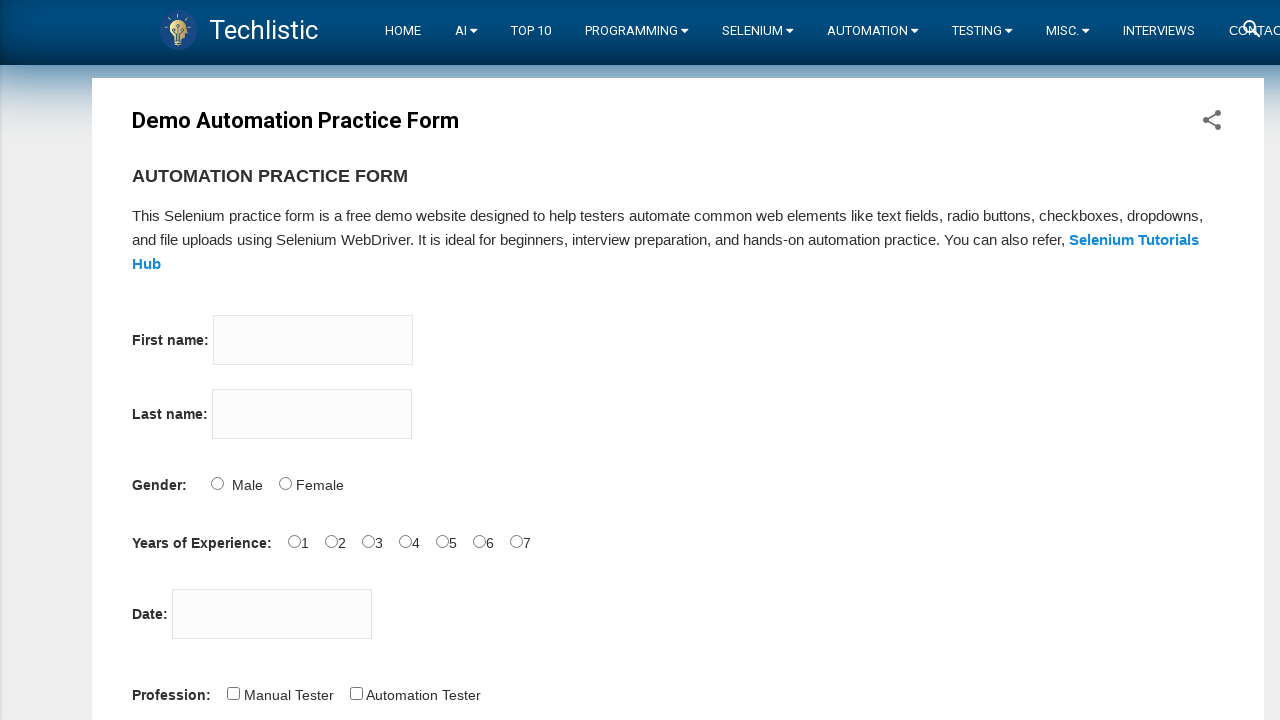

Navigated to Selenium practice form
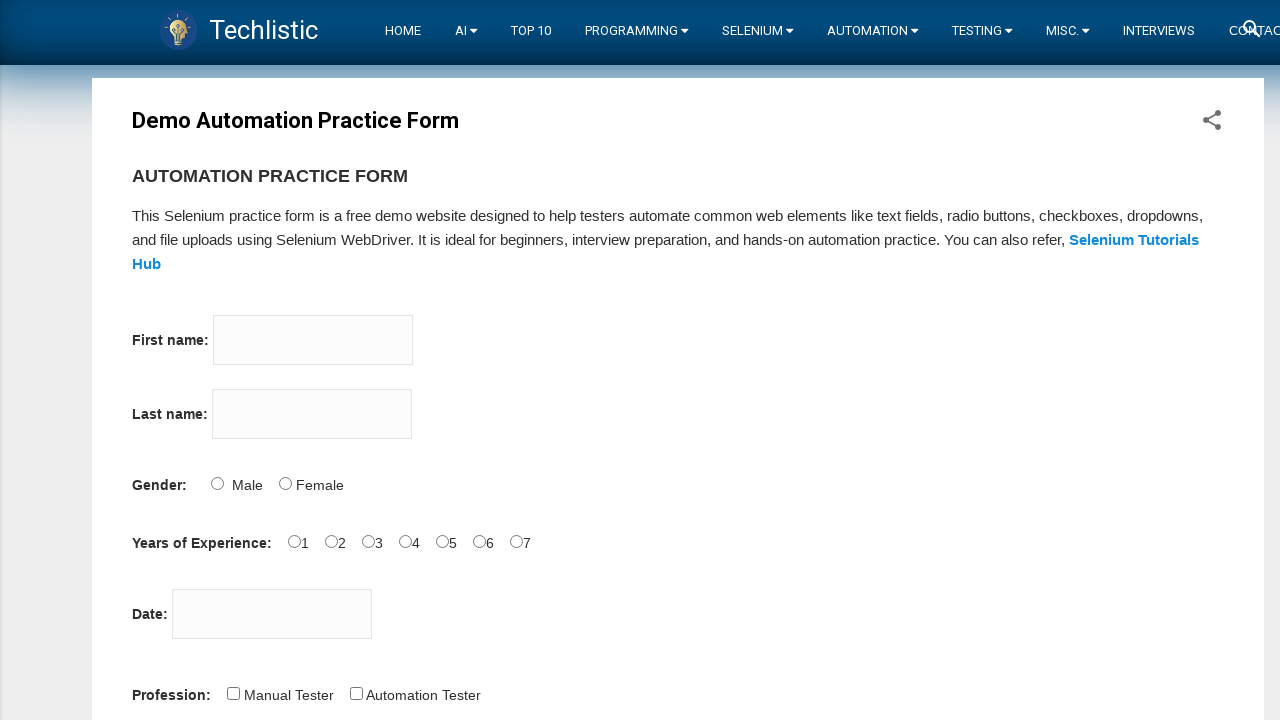

Filled first name field with 'Maruthiraja' on input[name='firstname']
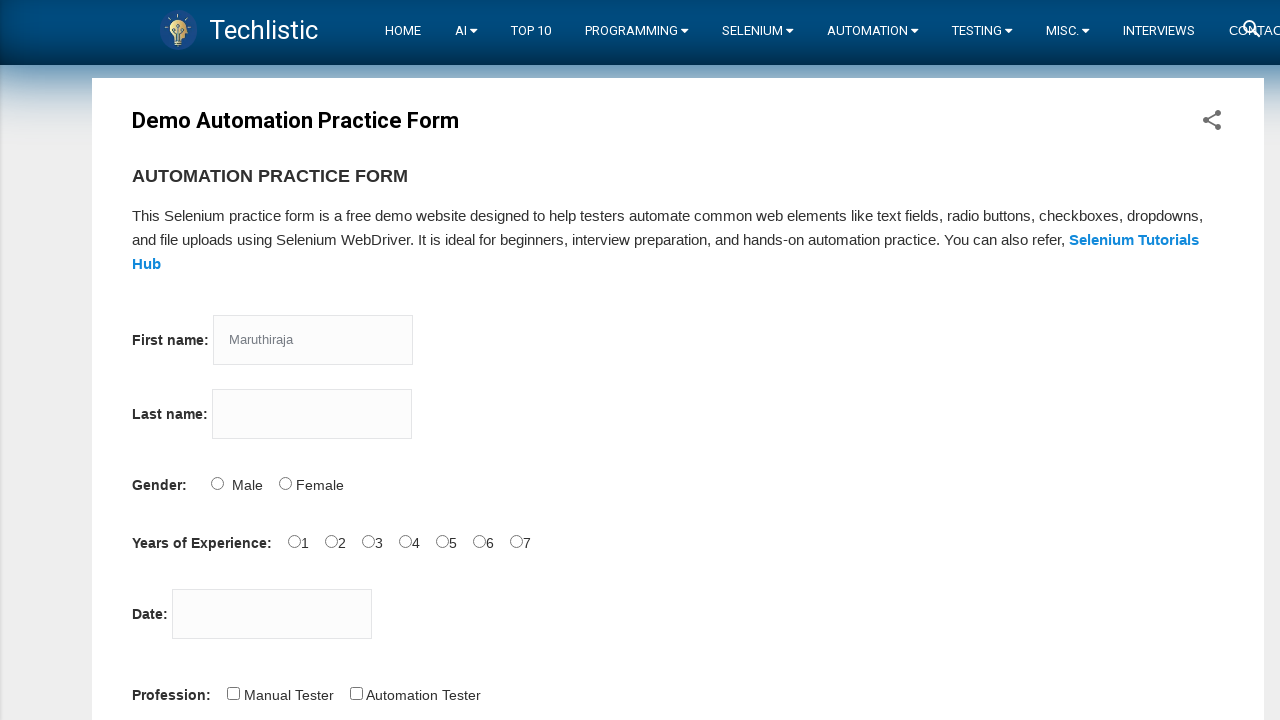

Filled last name field with 'BN' on input[name='lastname']
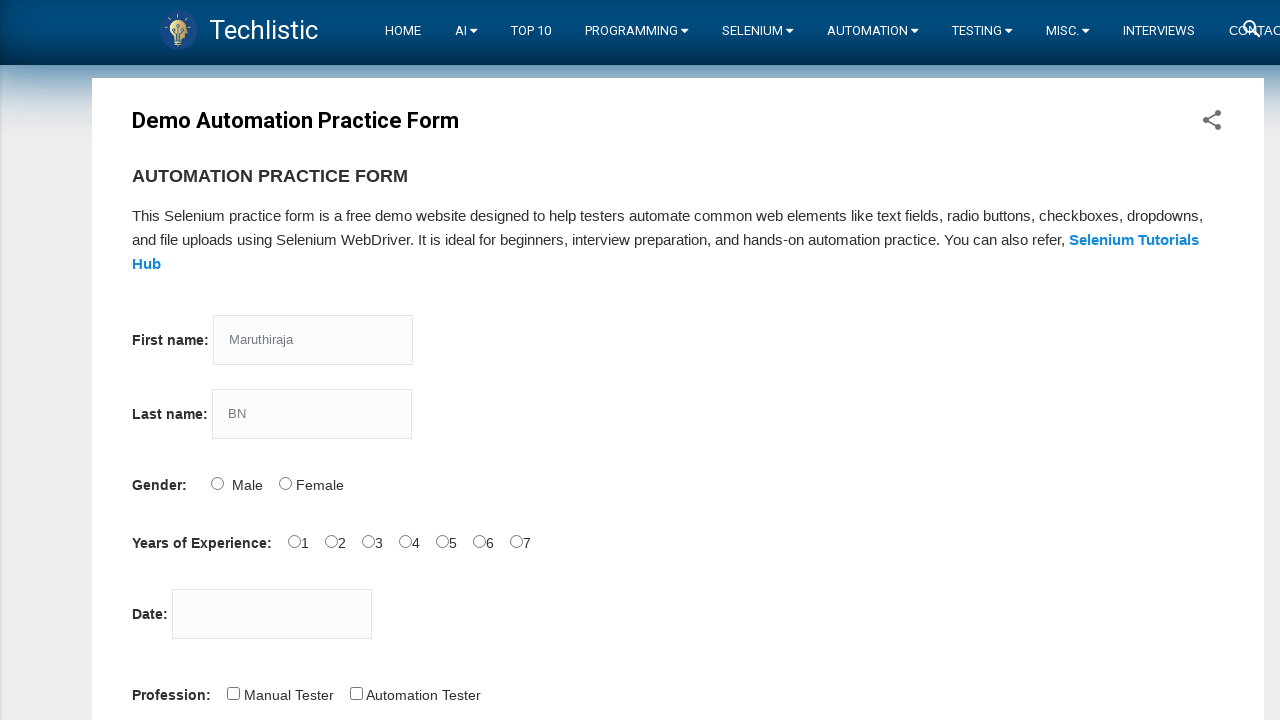

Selected male gender radio button at (217, 483) on input[name='sex']:first-of-type
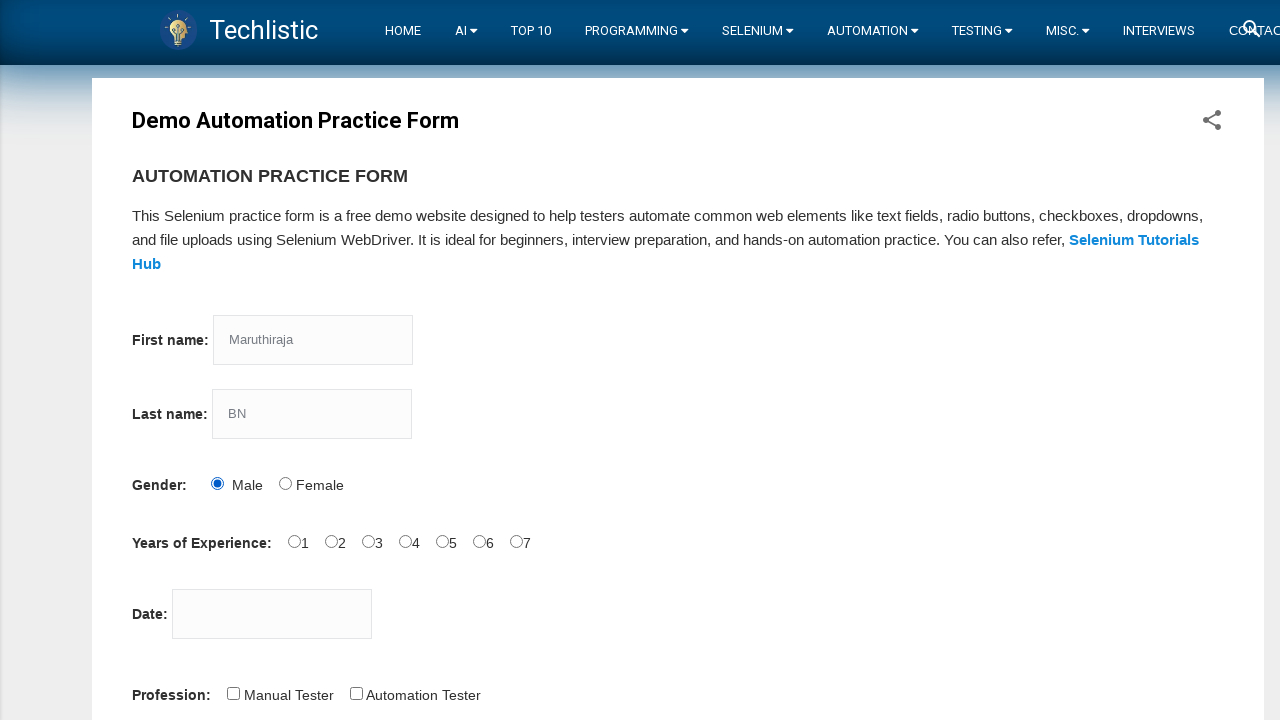

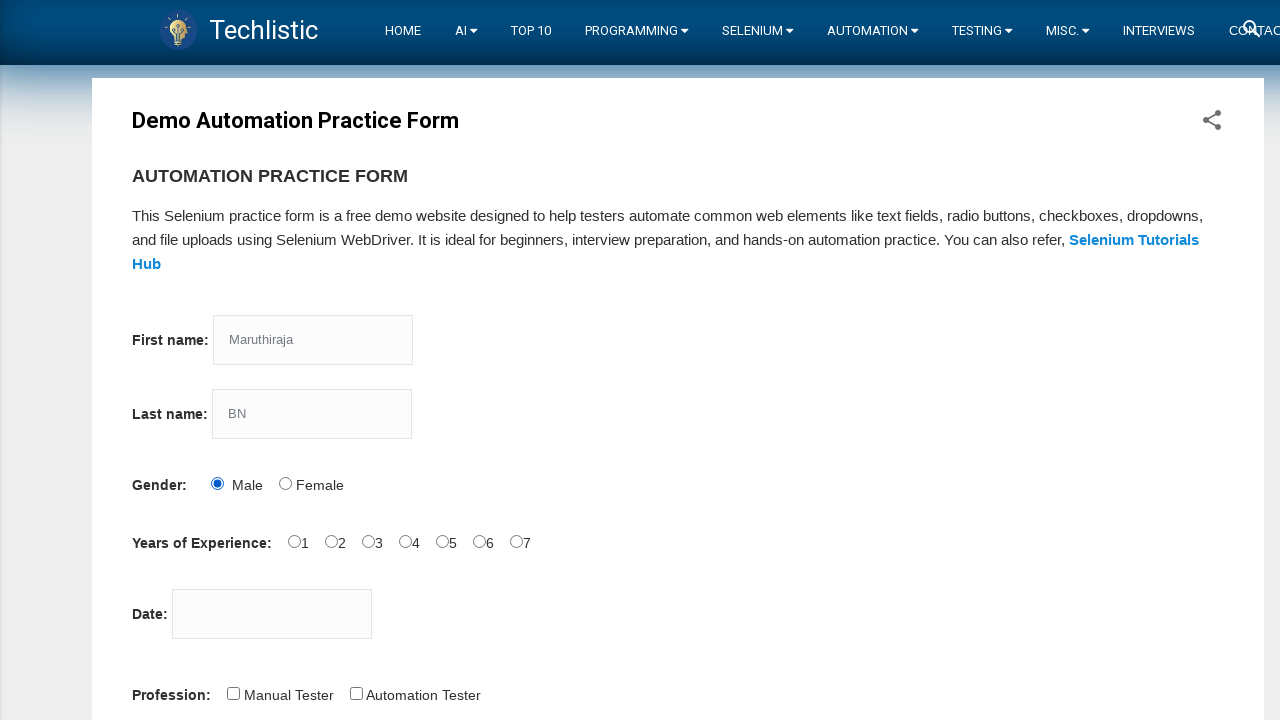